Tests passenger selection dropdown functionality by selecting multiple adults, children, and infants using the increment buttons and verifying the final passenger count

Starting URL: https://rahulshettyacademy.com/dropdownsPractise

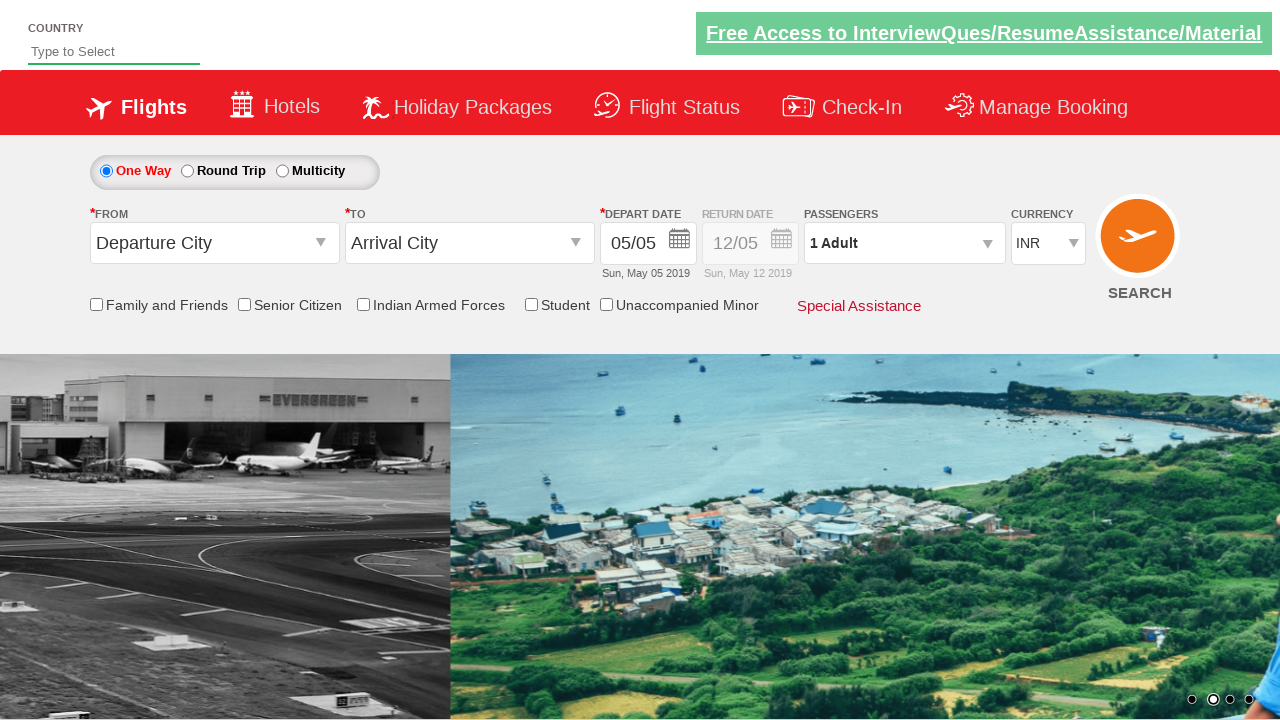

Clicked on passenger dropdown to open it at (904, 243) on #divpaxinfo
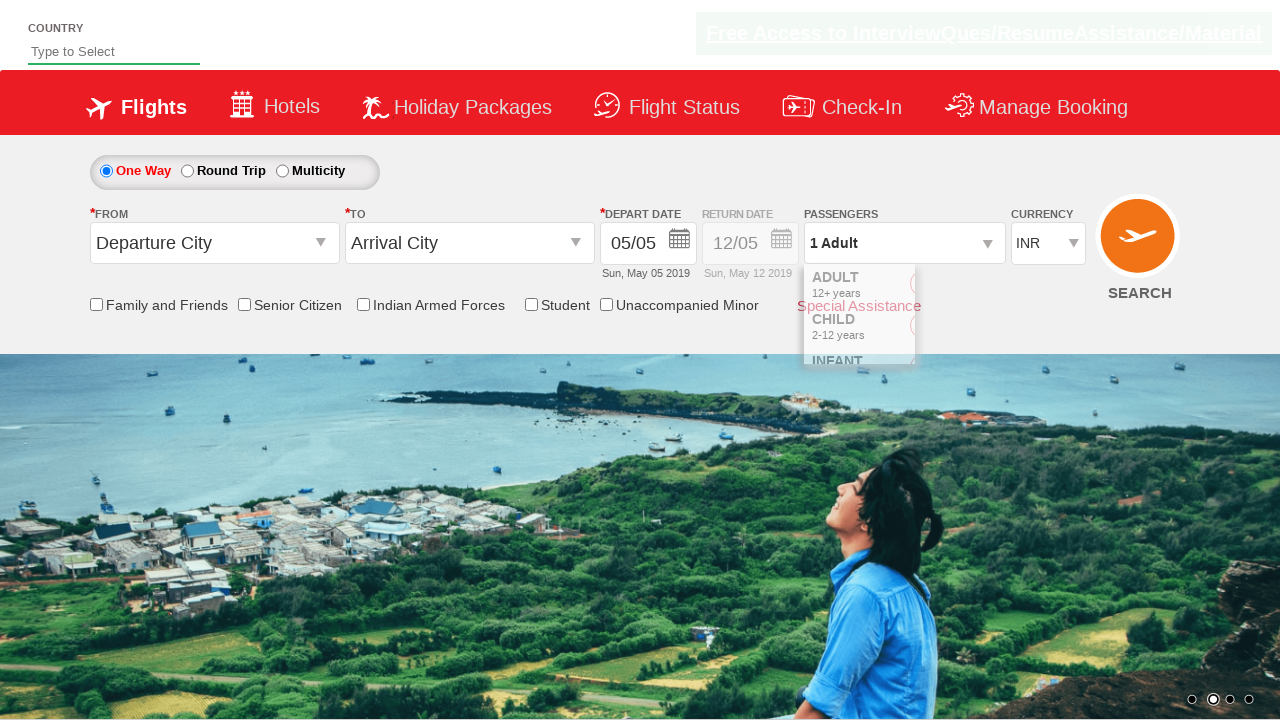

Clicked increment button to add an adult at (982, 288) on #hrefIncAdt
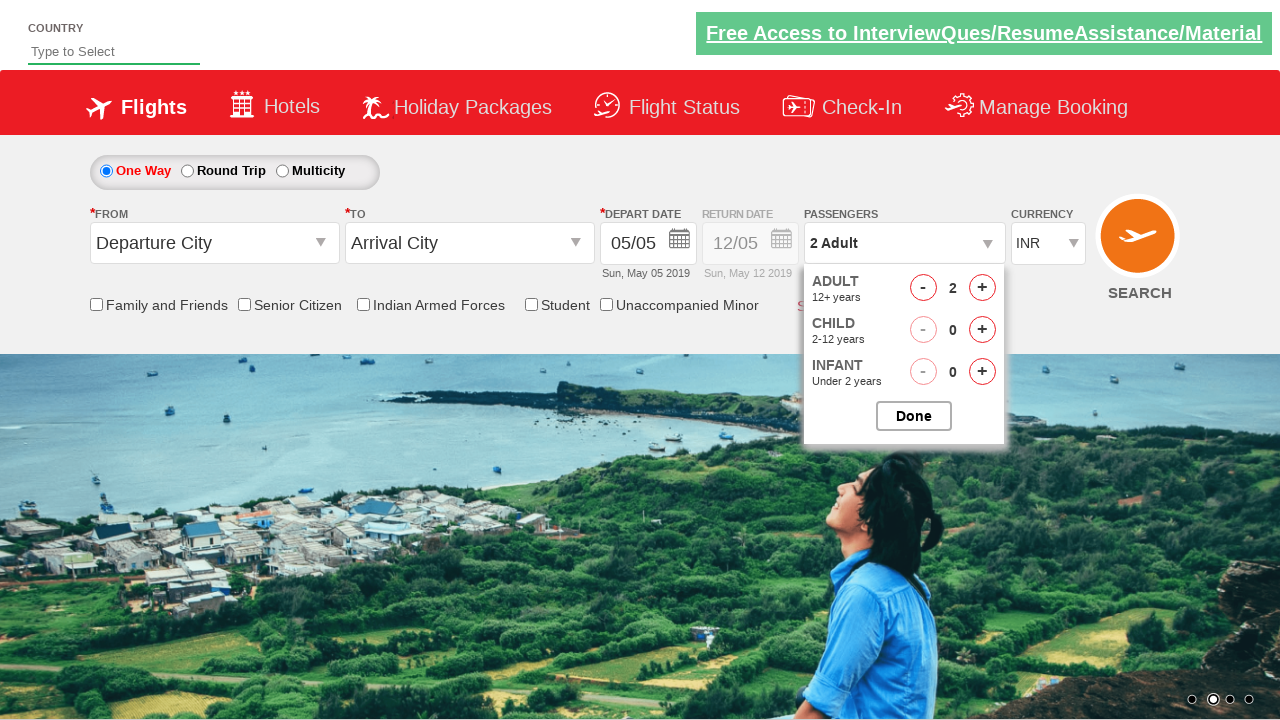

Clicked increment button to add an adult at (982, 288) on #hrefIncAdt
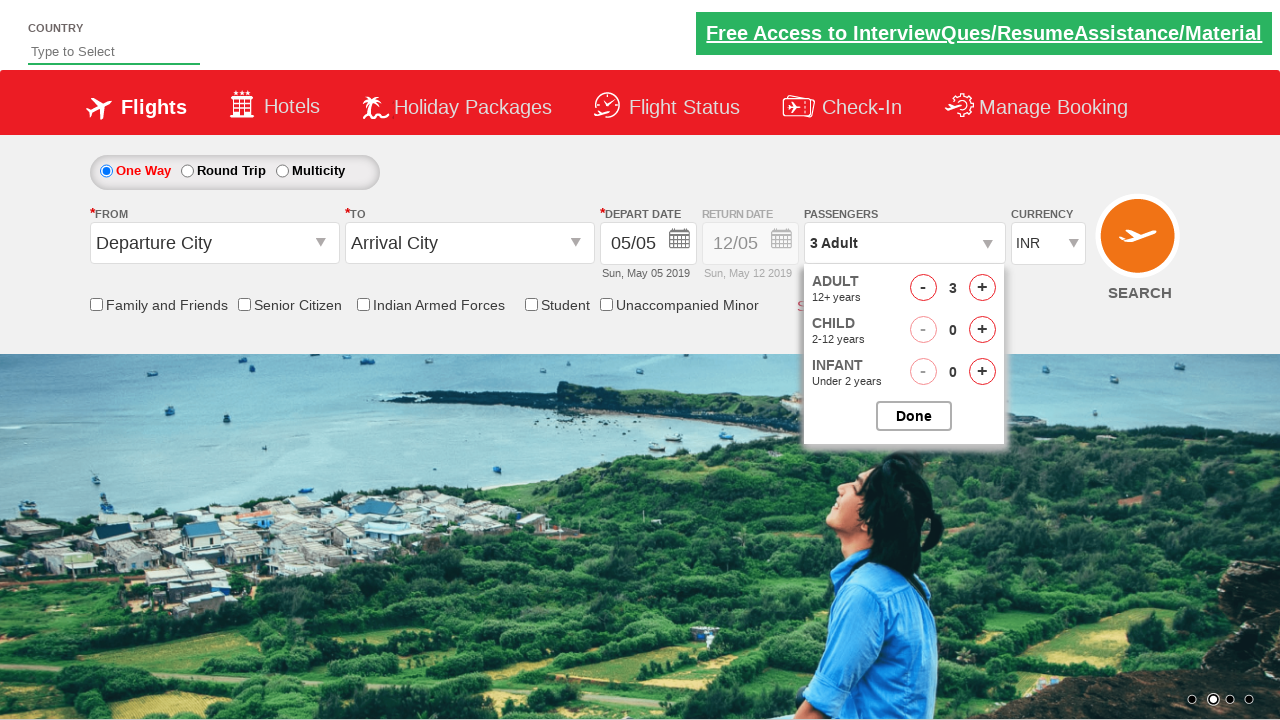

Clicked increment button to add an adult at (982, 288) on #hrefIncAdt
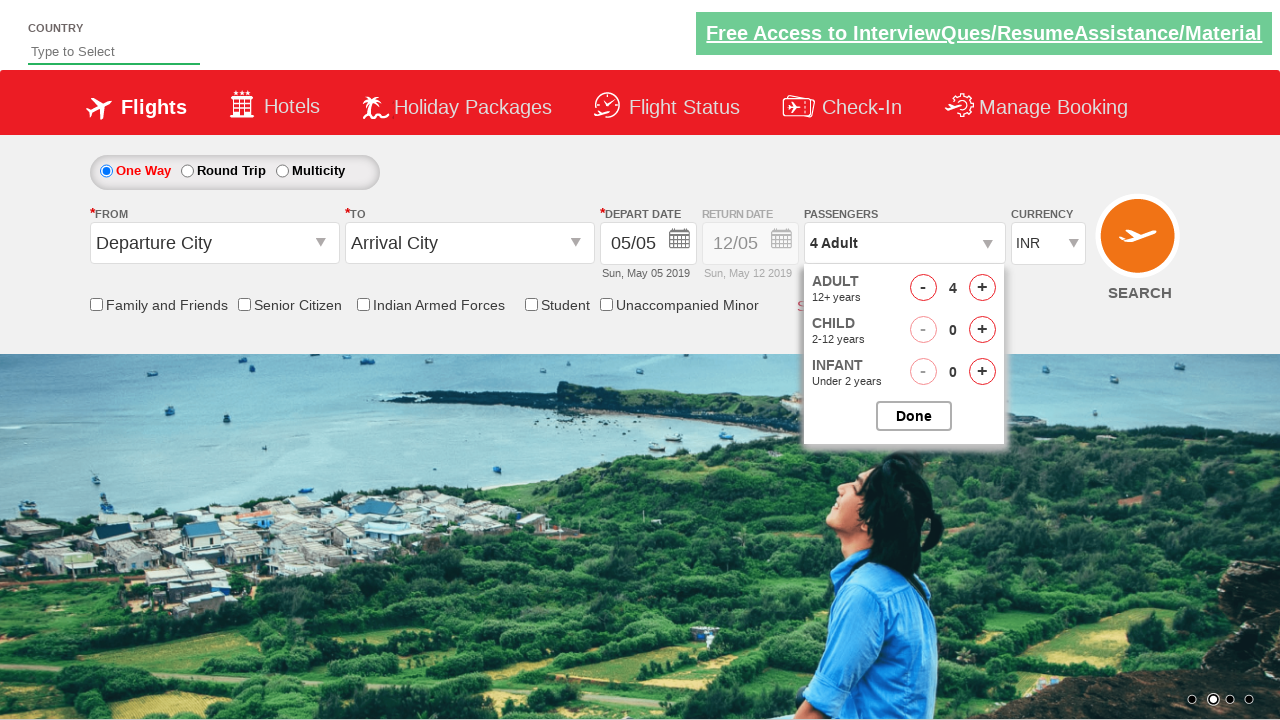

Clicked increment button to add a child at (982, 330) on #hrefIncChd
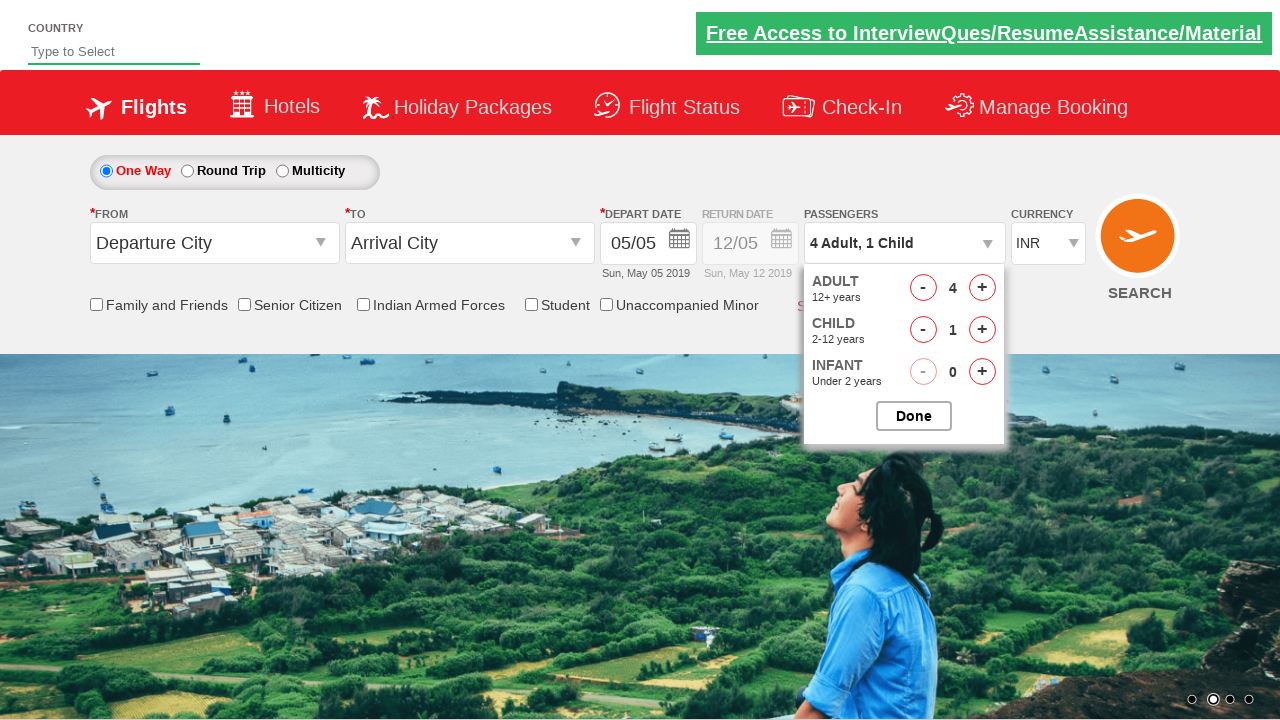

Clicked increment button to add a child at (982, 330) on #hrefIncChd
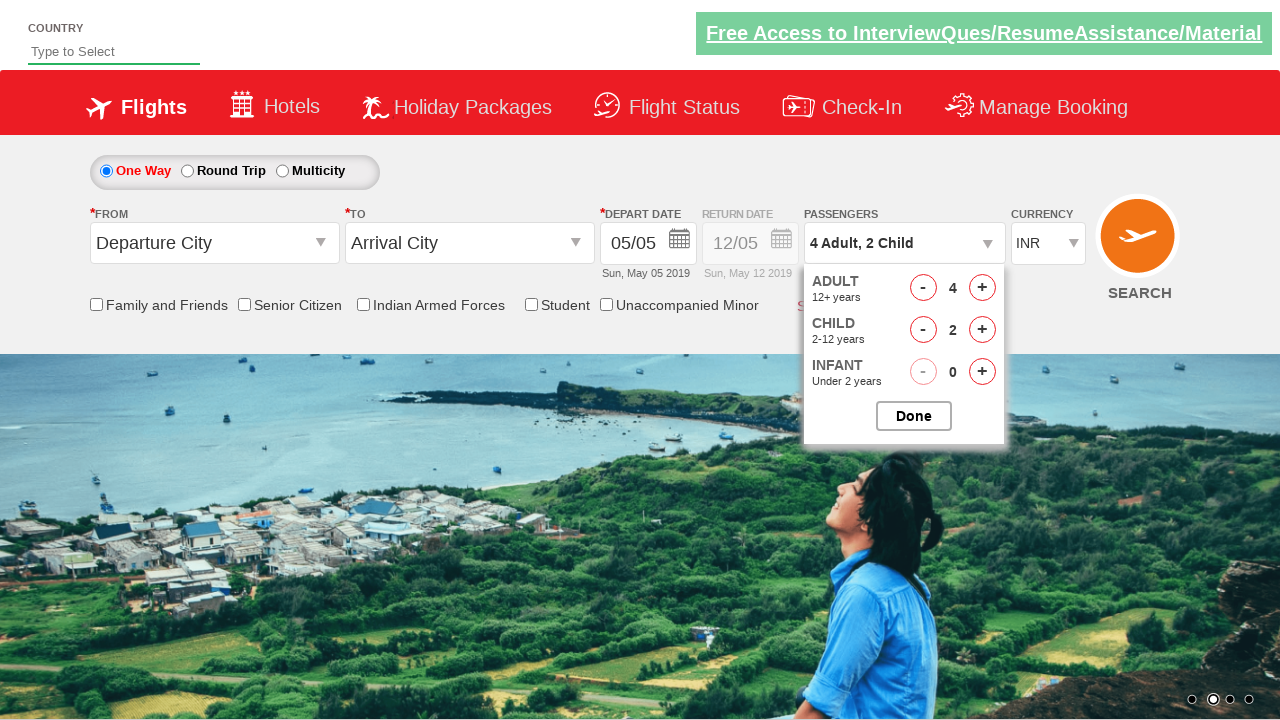

Clicked increment button to add an infant at (982, 372) on #hrefIncInf
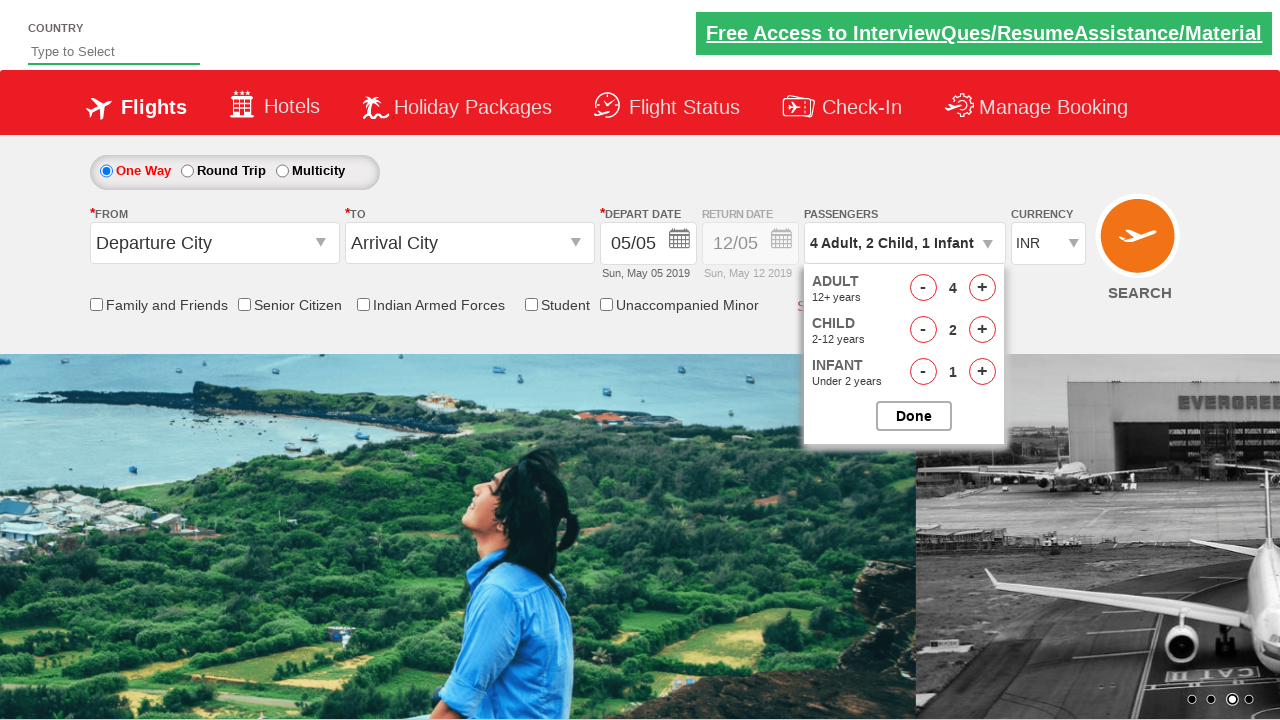

Clicked increment button to add an infant at (982, 372) on #hrefIncInf
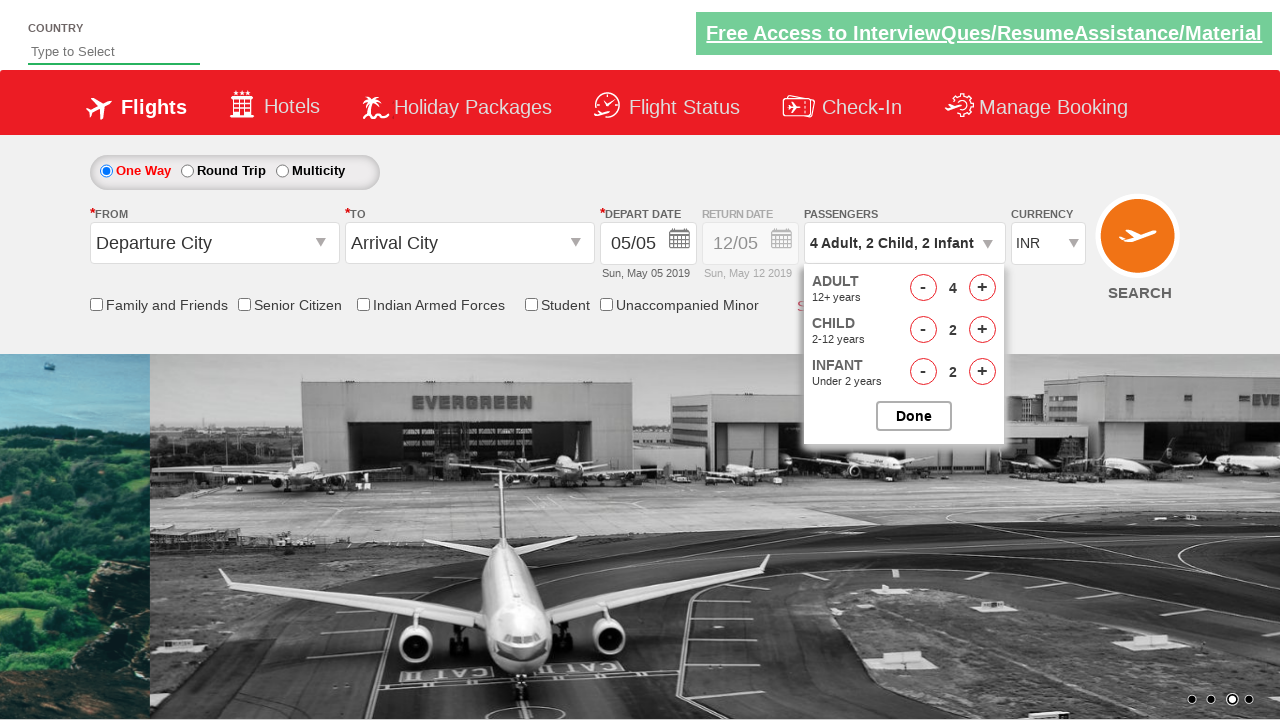

Clicked increment button to add an infant at (982, 372) on #hrefIncInf
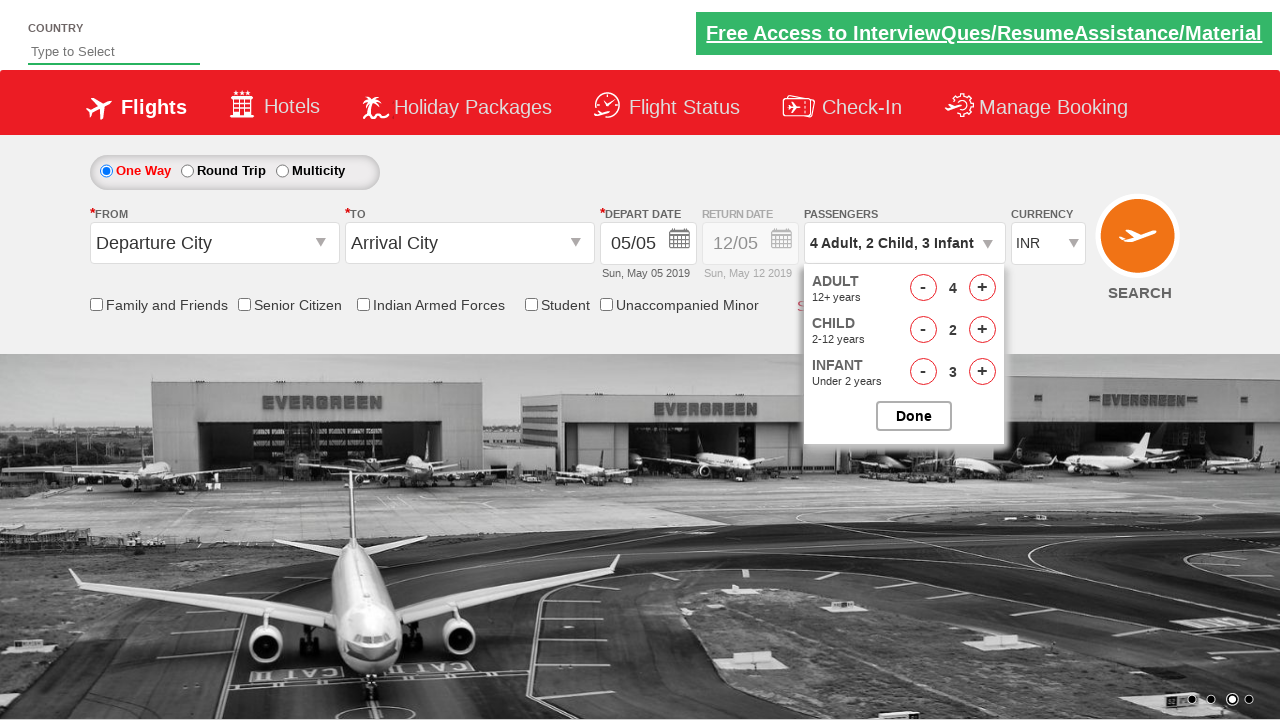

Clicked done button to close the passenger dropdown at (914, 416) on #btnclosepaxoption
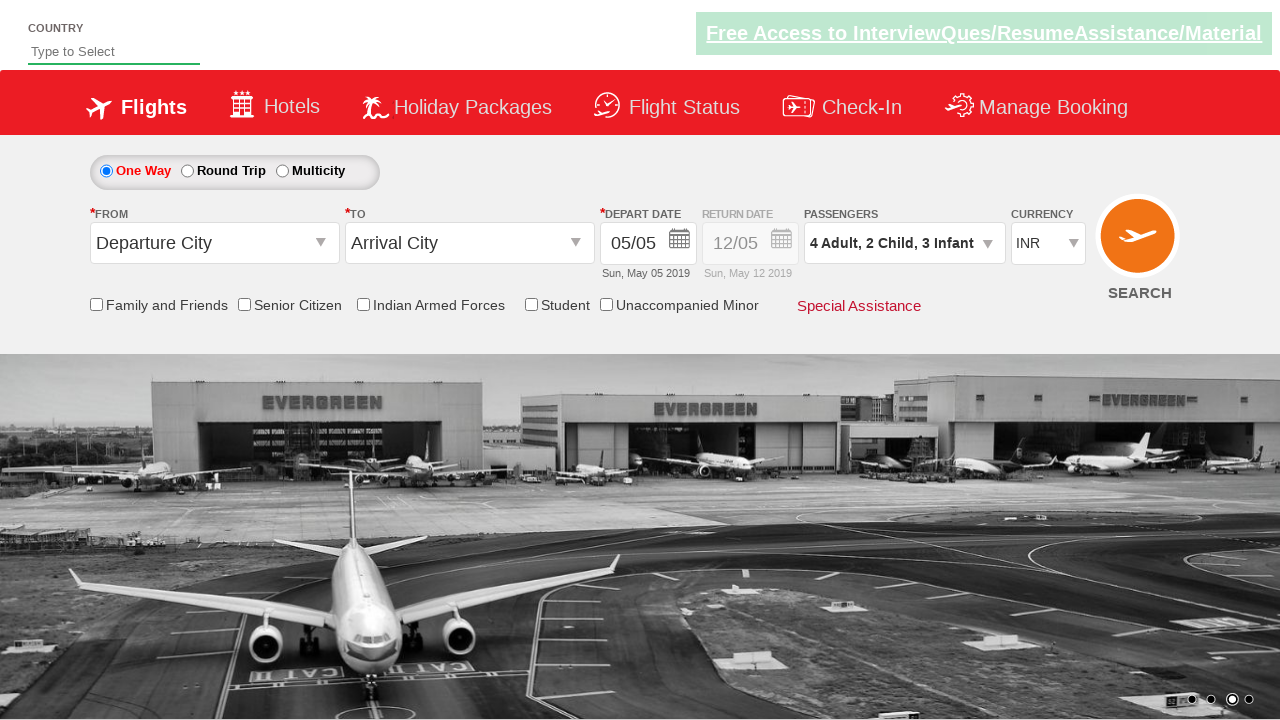

Waited for passenger info to update
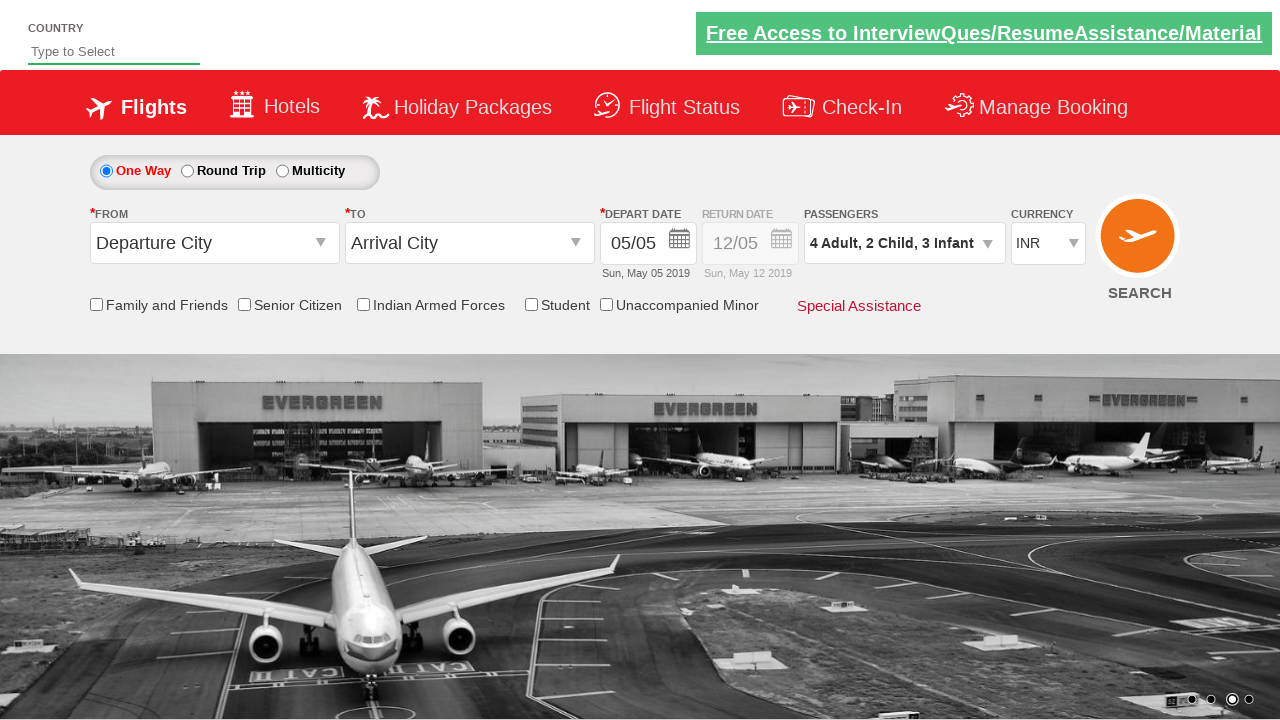

Retrieved passenger info: 4 Adult, 2 Child, 3 Infant
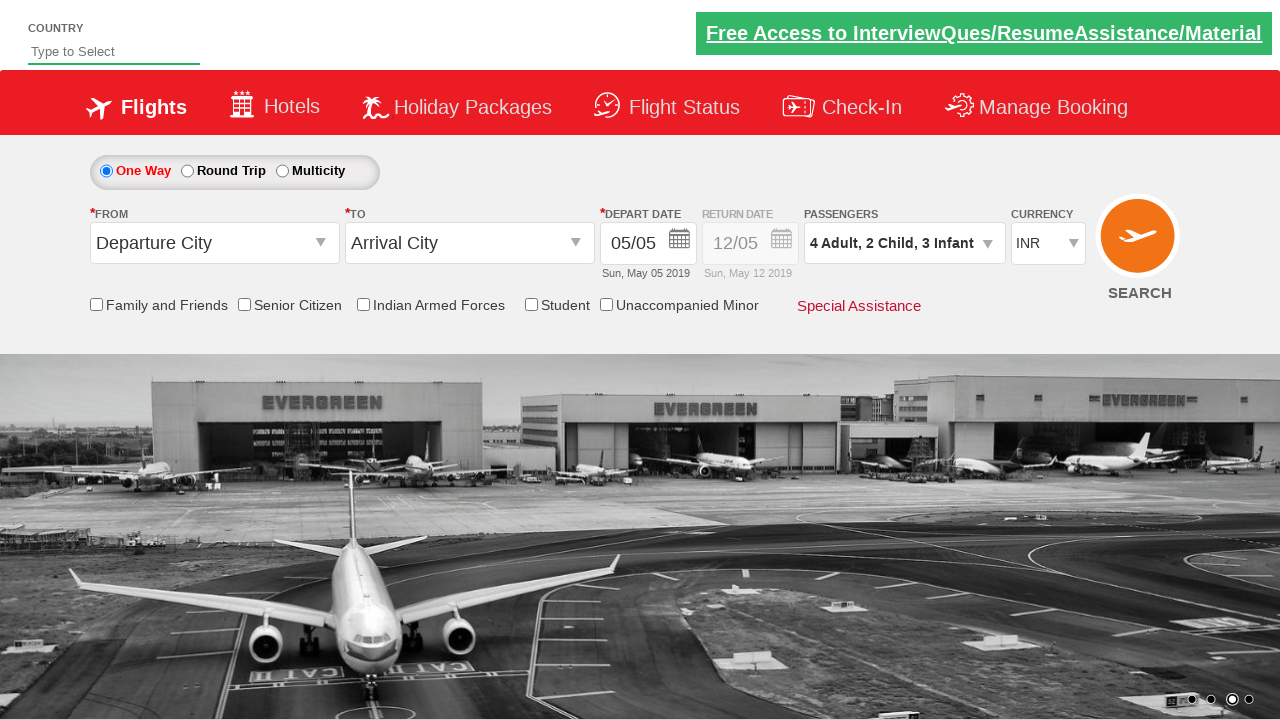

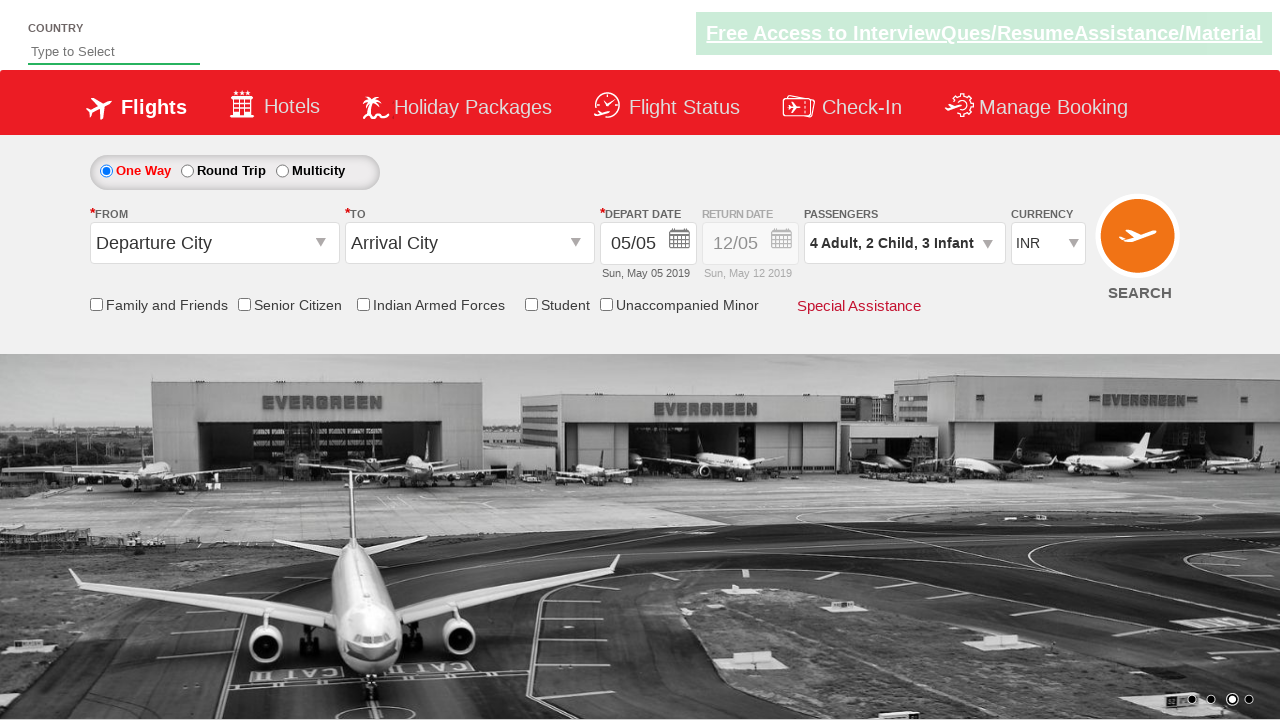